Tests that Clear completed button is hidden when no items are completed

Starting URL: https://demo.playwright.dev/todomvc

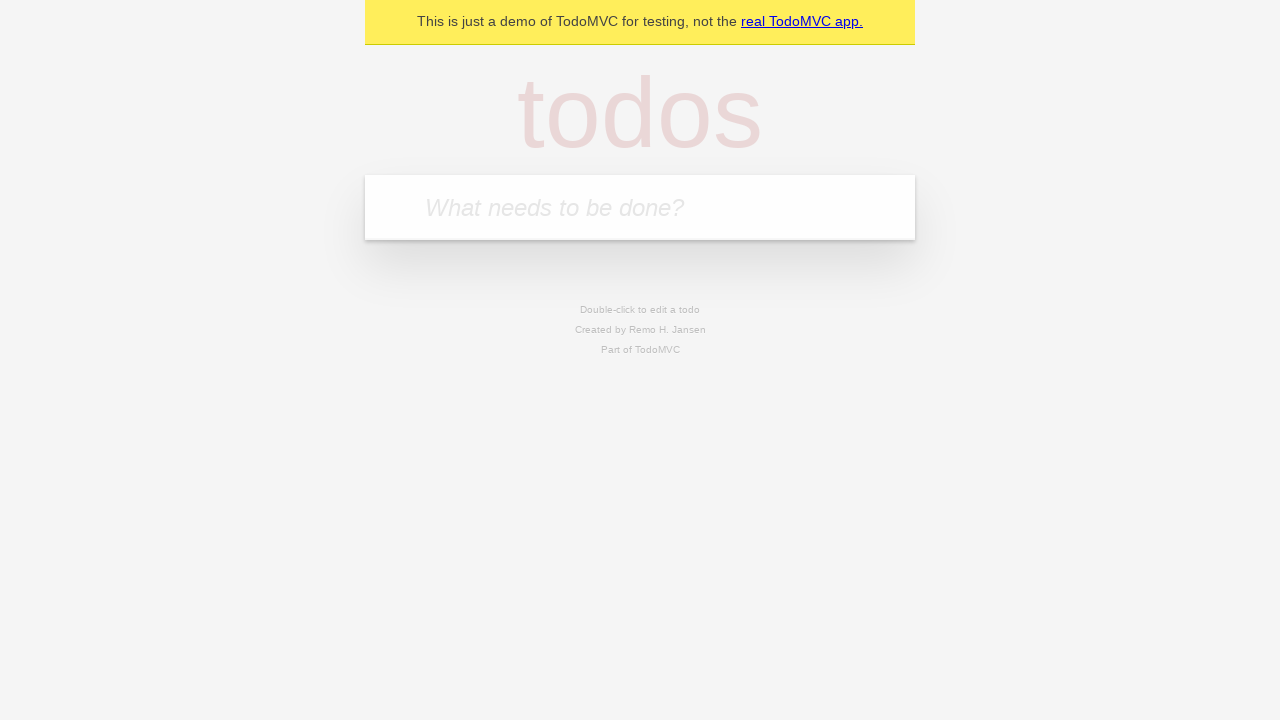

Filled todo input with 'buy some cheese' on internal:attr=[placeholder="What needs to be done?"i]
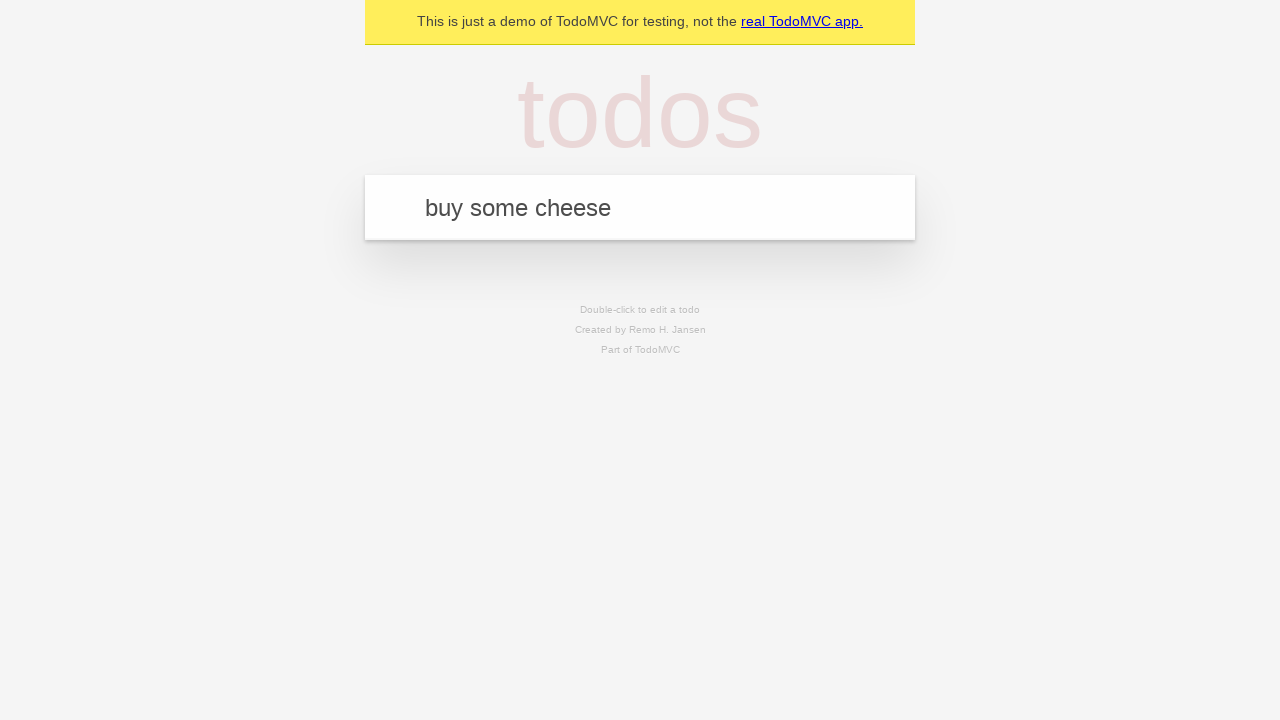

Pressed Enter to add todo 'buy some cheese' on internal:attr=[placeholder="What needs to be done?"i]
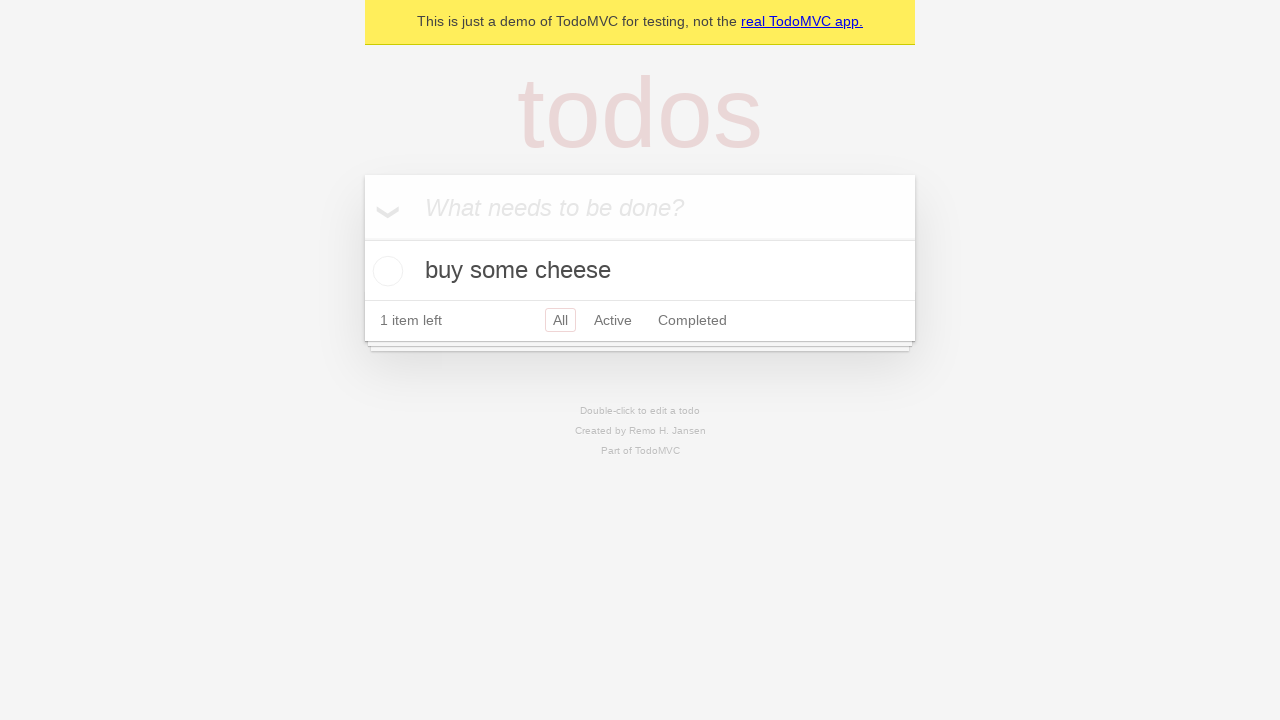

Filled todo input with 'feed the cat' on internal:attr=[placeholder="What needs to be done?"i]
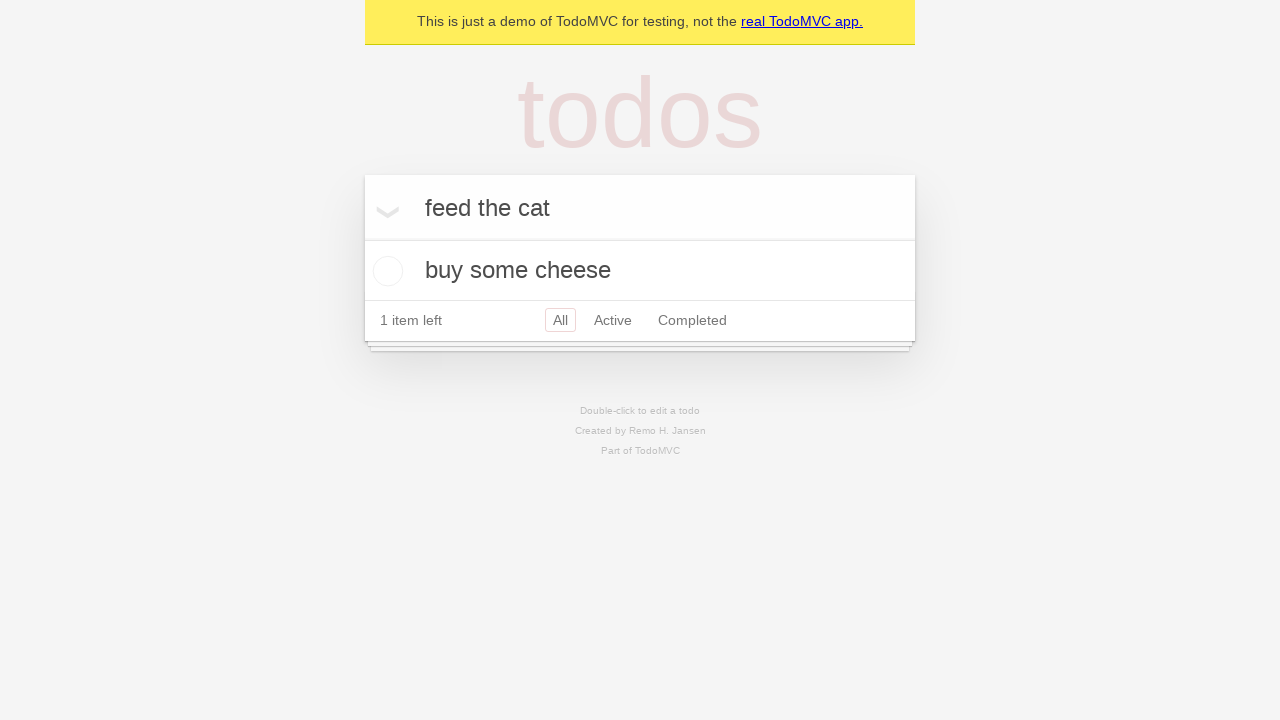

Pressed Enter to add todo 'feed the cat' on internal:attr=[placeholder="What needs to be done?"i]
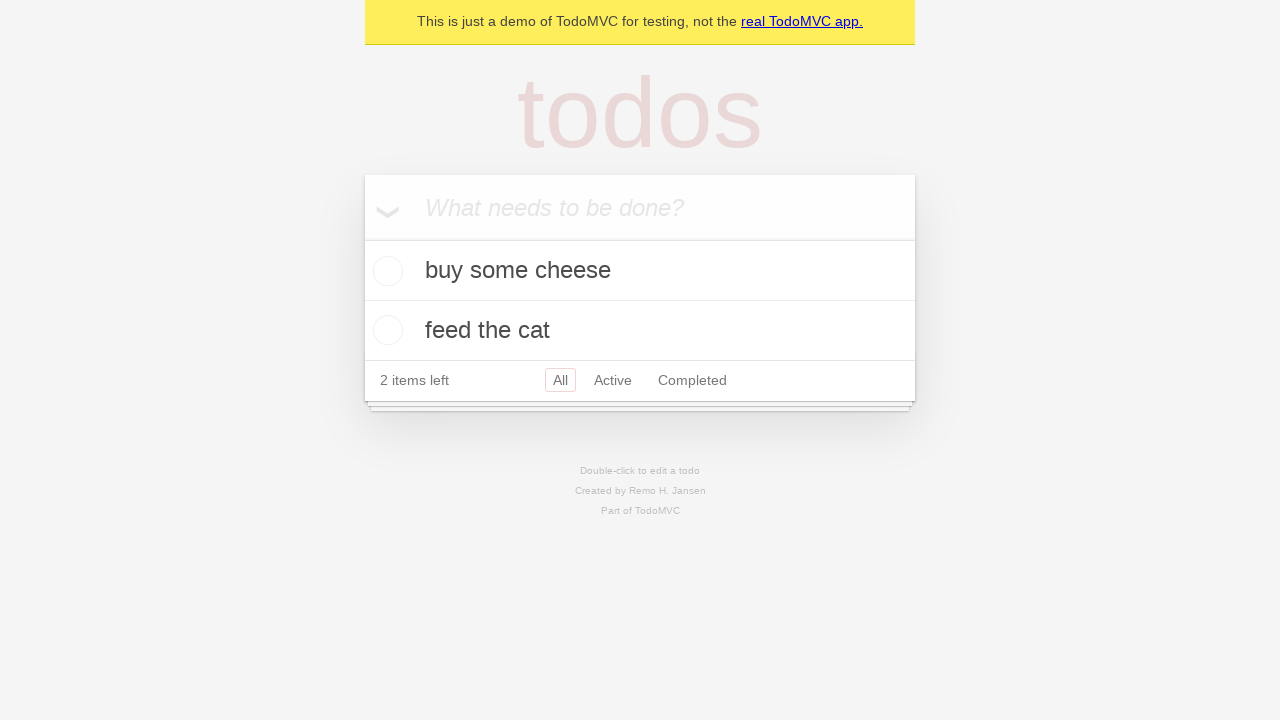

Filled todo input with 'book a doctors appointment' on internal:attr=[placeholder="What needs to be done?"i]
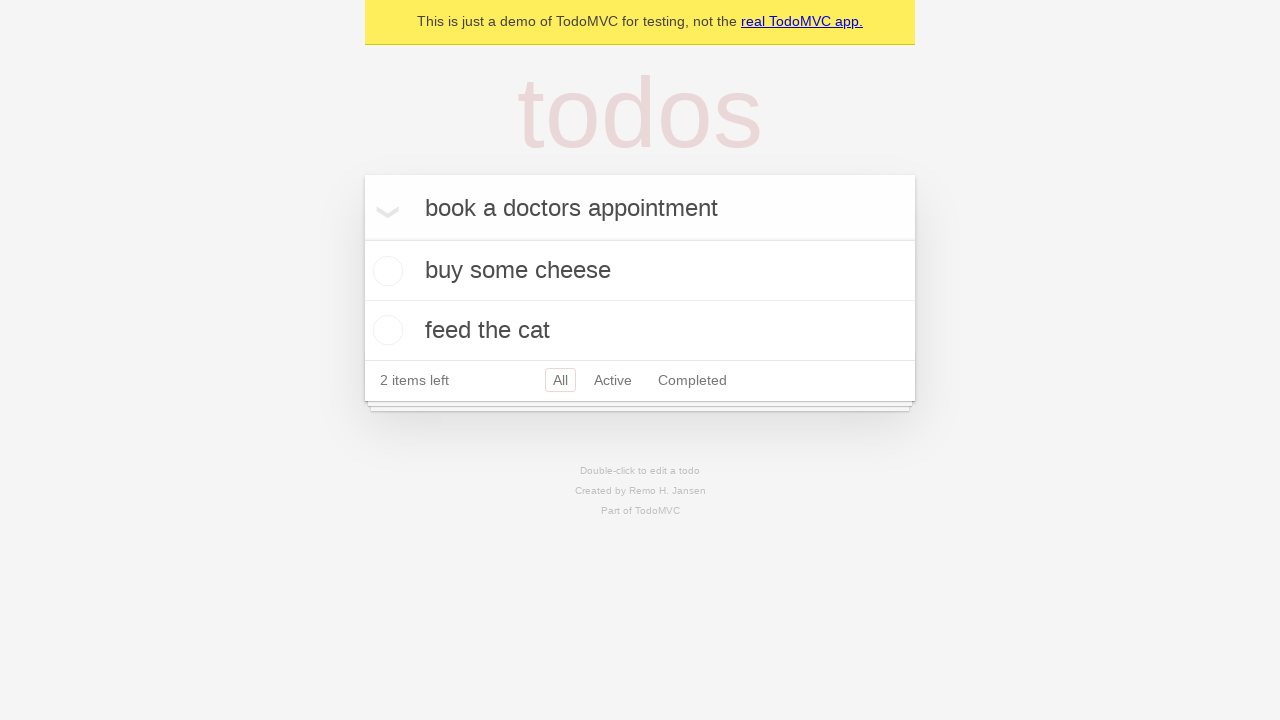

Pressed Enter to add todo 'book a doctors appointment' on internal:attr=[placeholder="What needs to be done?"i]
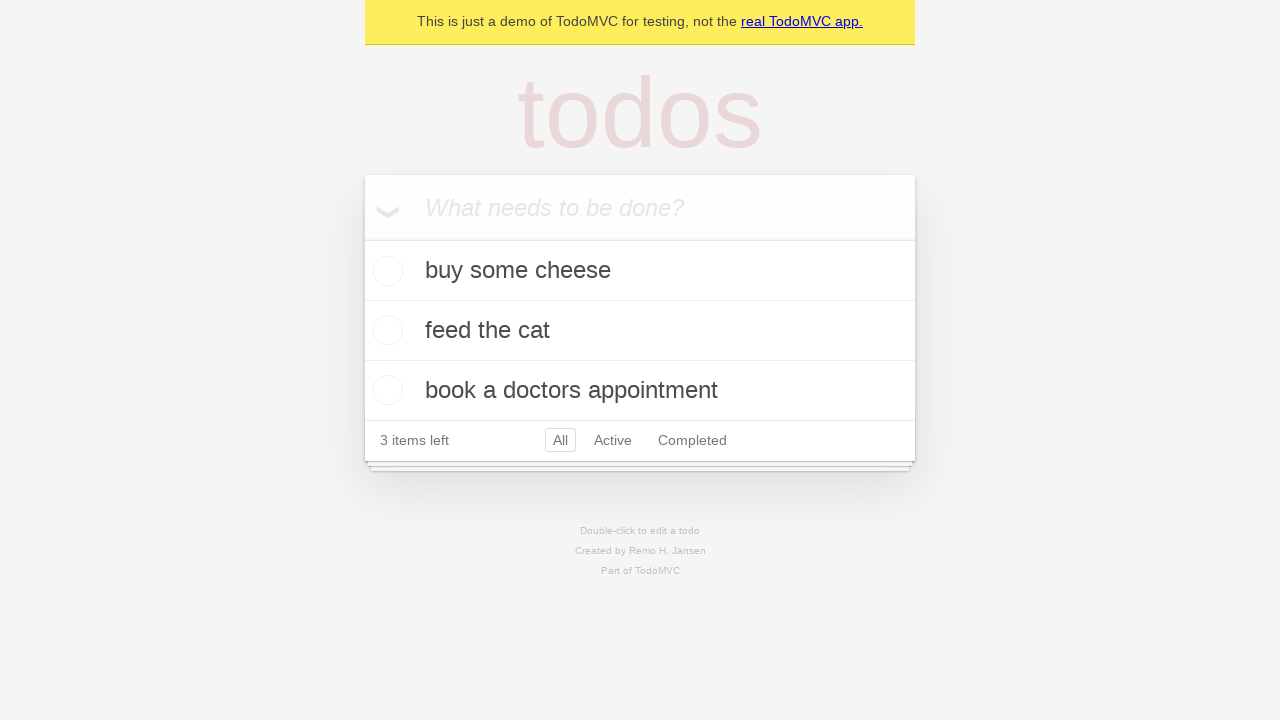

Waited for todo items to appear
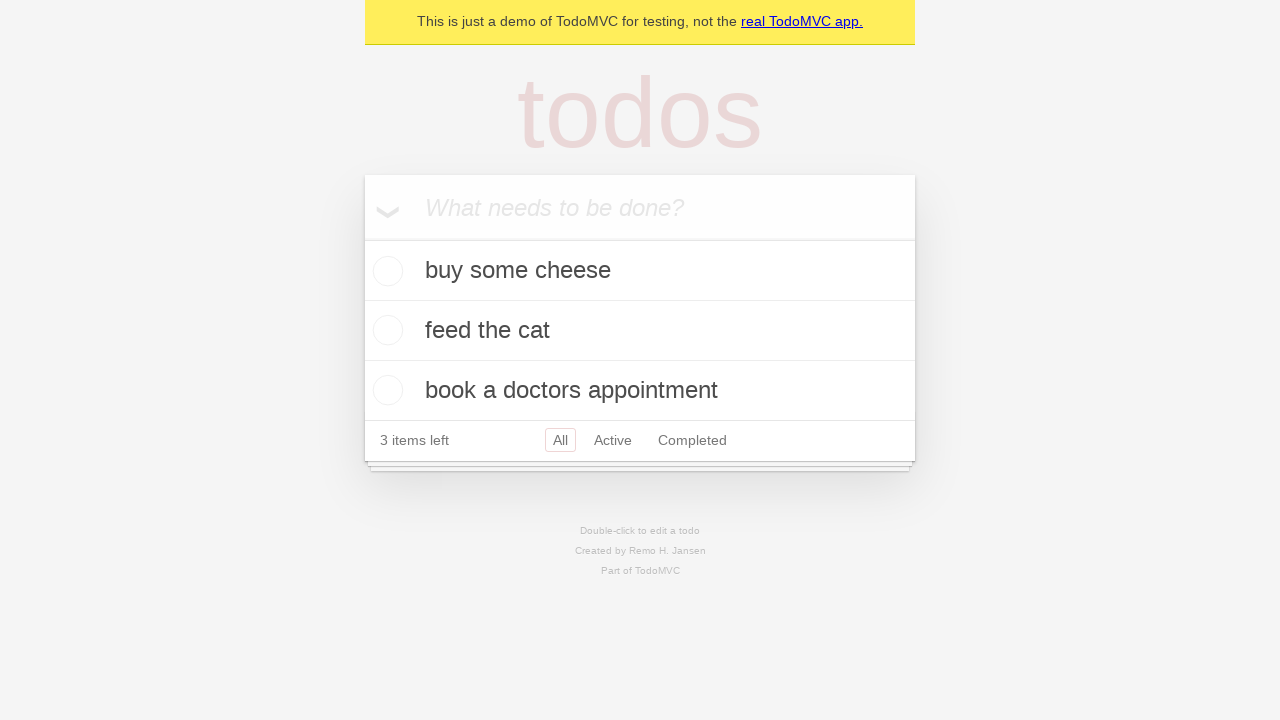

Checked the first todo item as completed at (385, 271) on .todo-list li .toggle >> nth=0
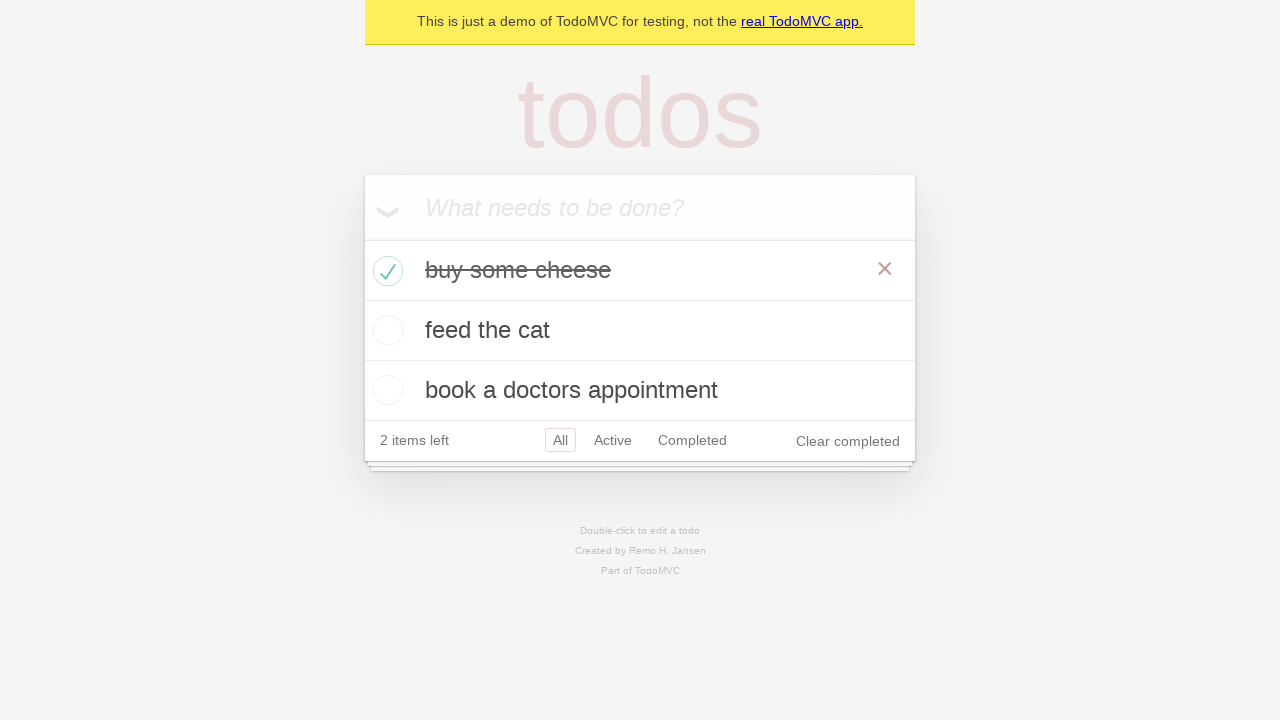

Clicked the 'Clear completed' button at (848, 441) on internal:role=button[name="Clear completed"i]
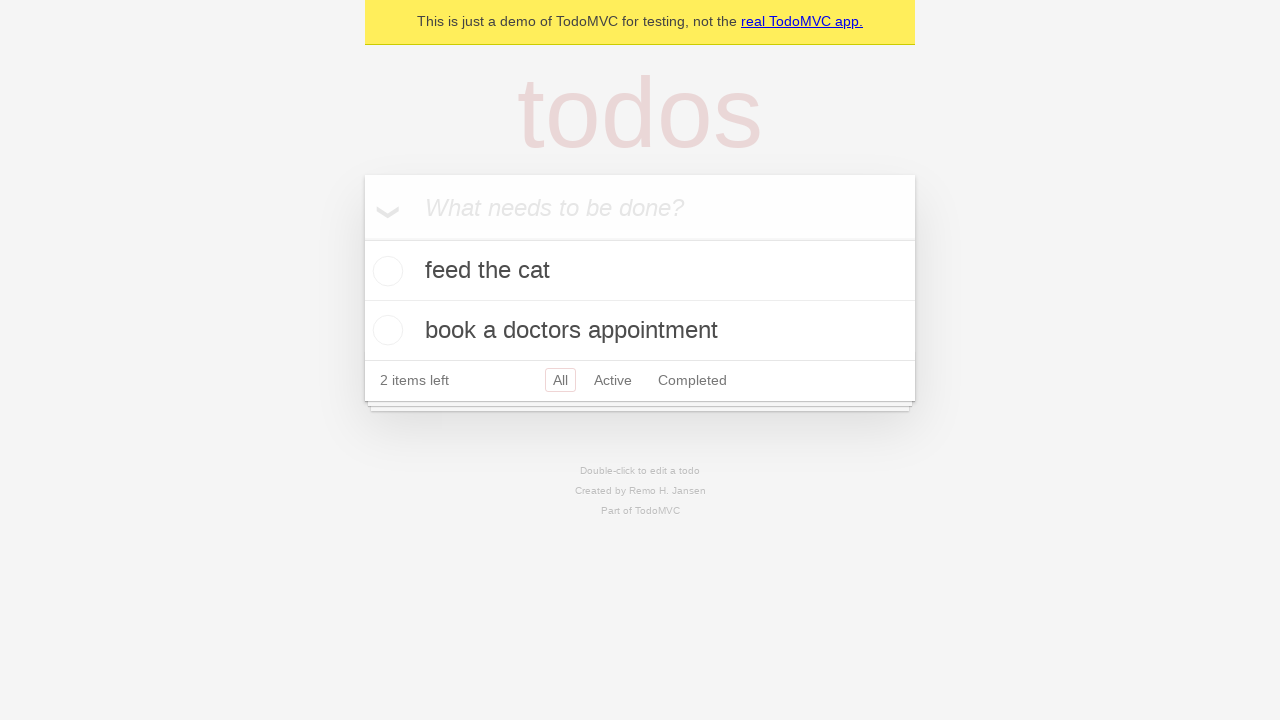

Waited for 500ms for the 'Clear completed' button to be hidden
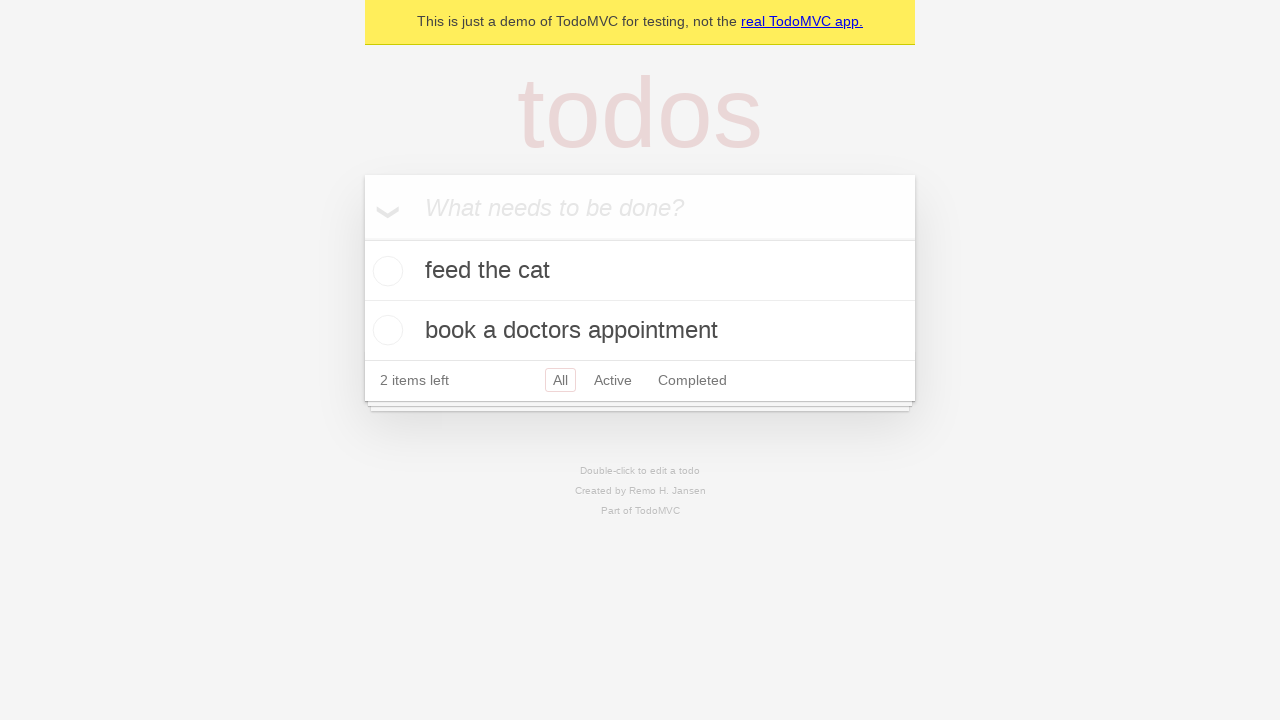

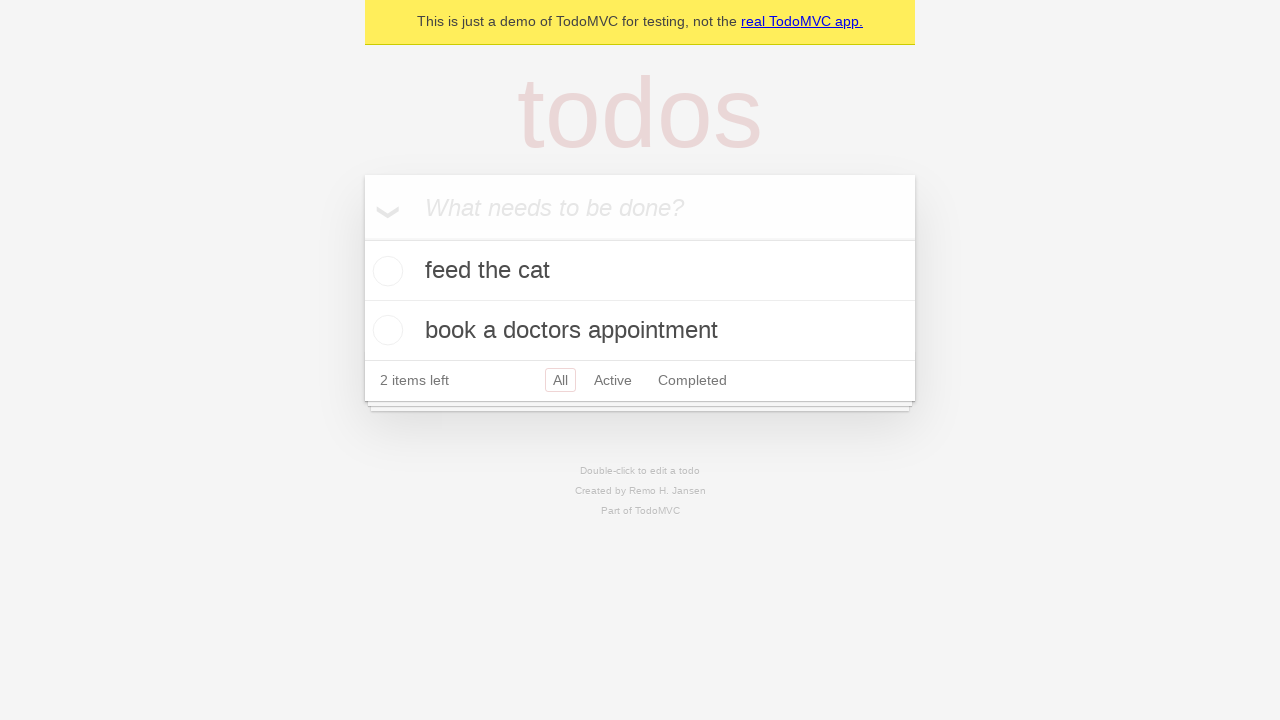